Tests the Midtrans demo checkout flow by clicking the "BUY NOW" button and then proceeding to checkout

Starting URL: https://demo.midtrans.com

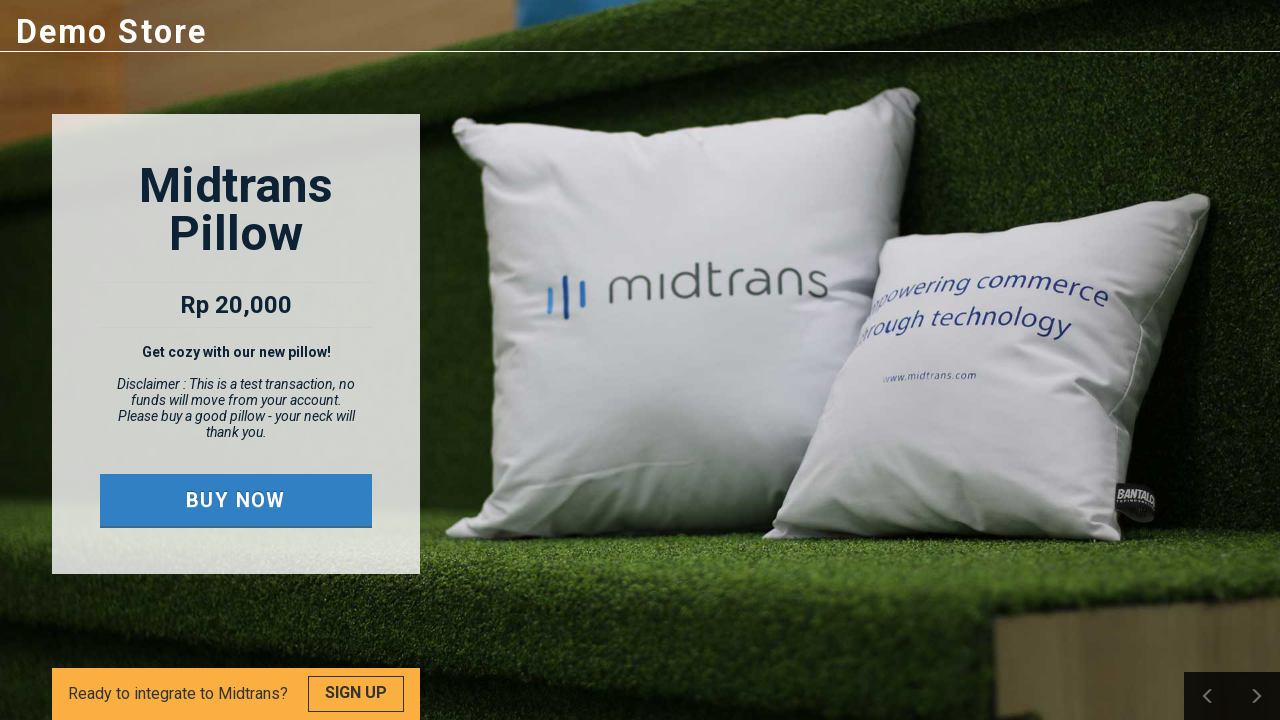

Clicked the BUY NOW button at (236, 500) on text=BUY NOW
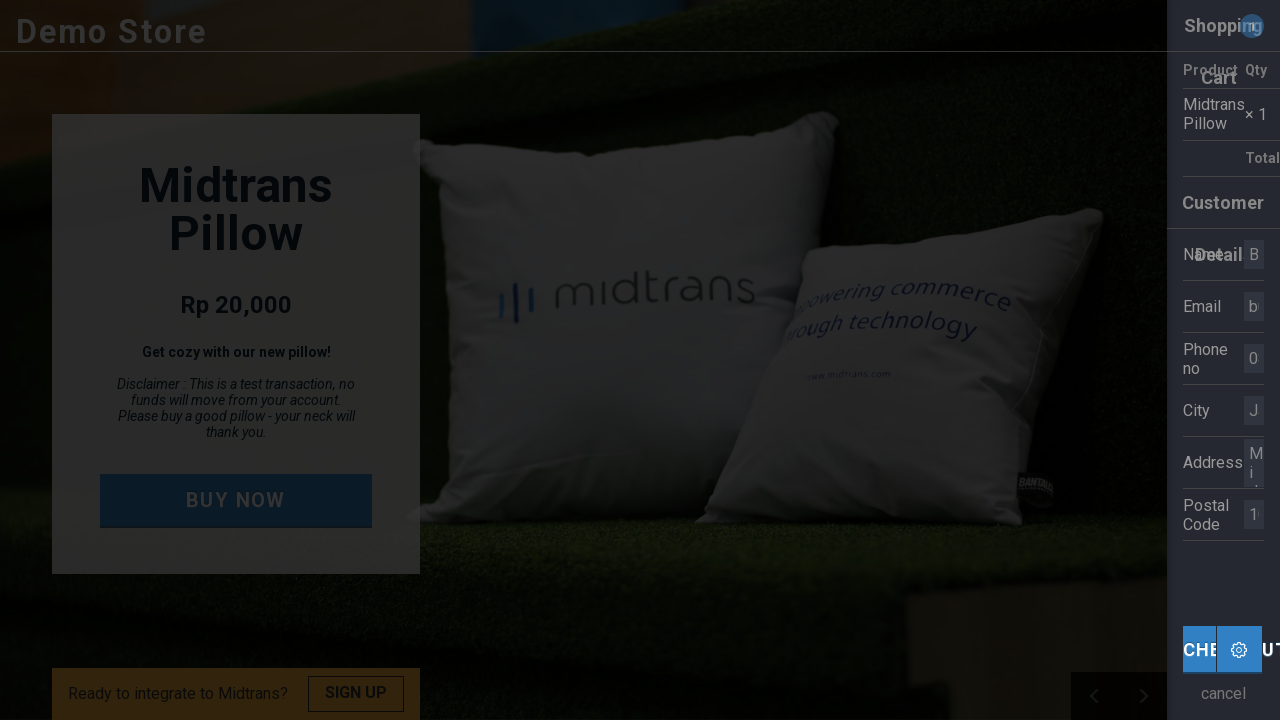

Clicked the checkout button to proceed to checkout at (1064, 649) on div.cart-checkout
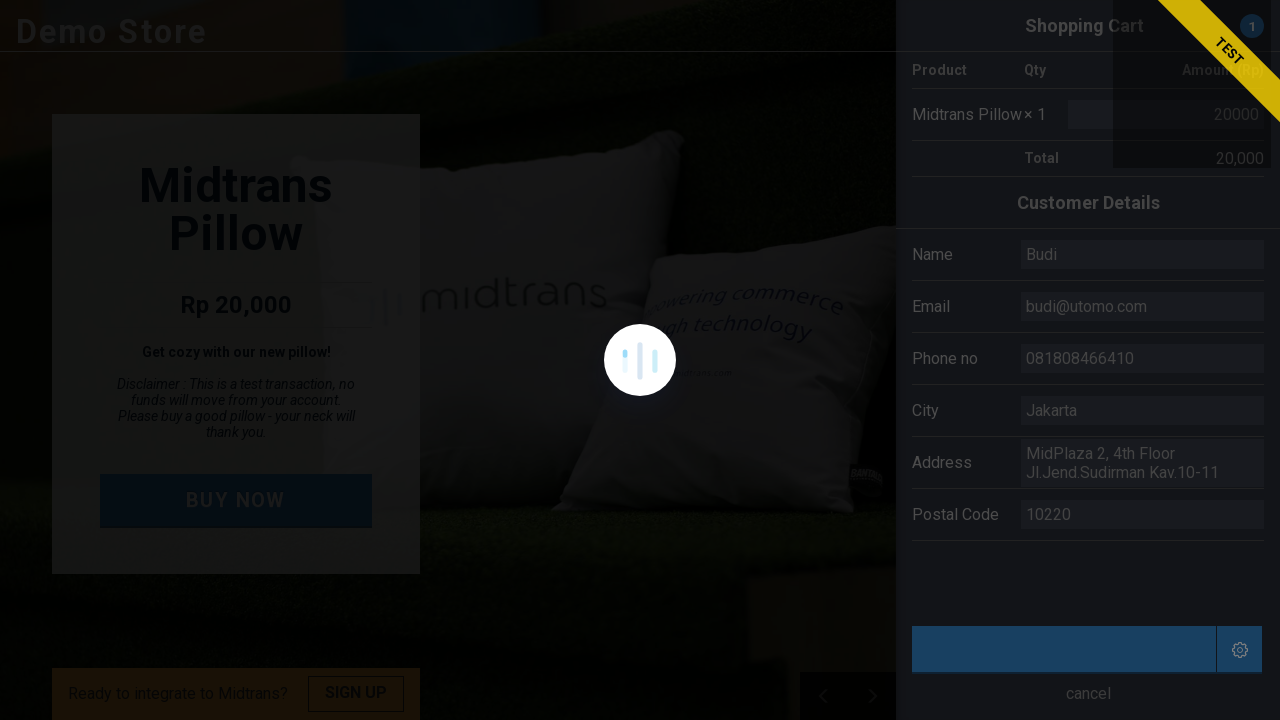

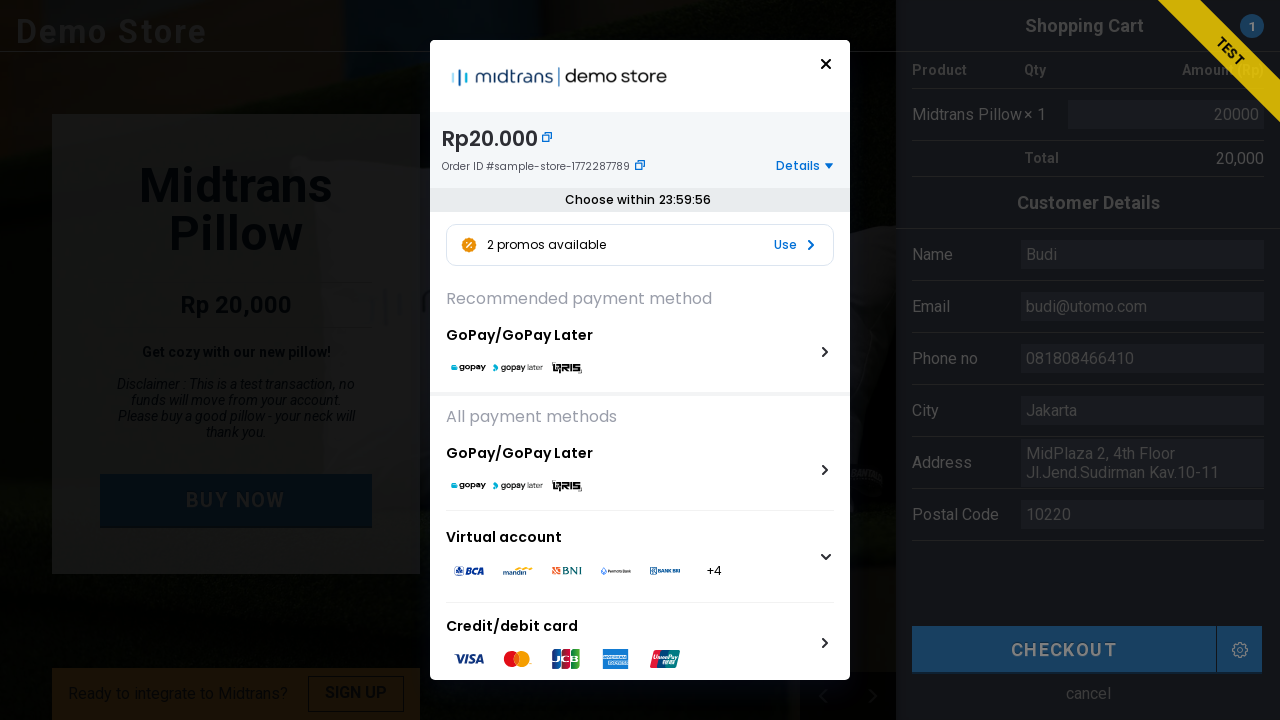